Tests window handling functionality by opening a new window, switching between windows, and verifying content in both windows

Starting URL: https://the-internet.herokuapp.com/

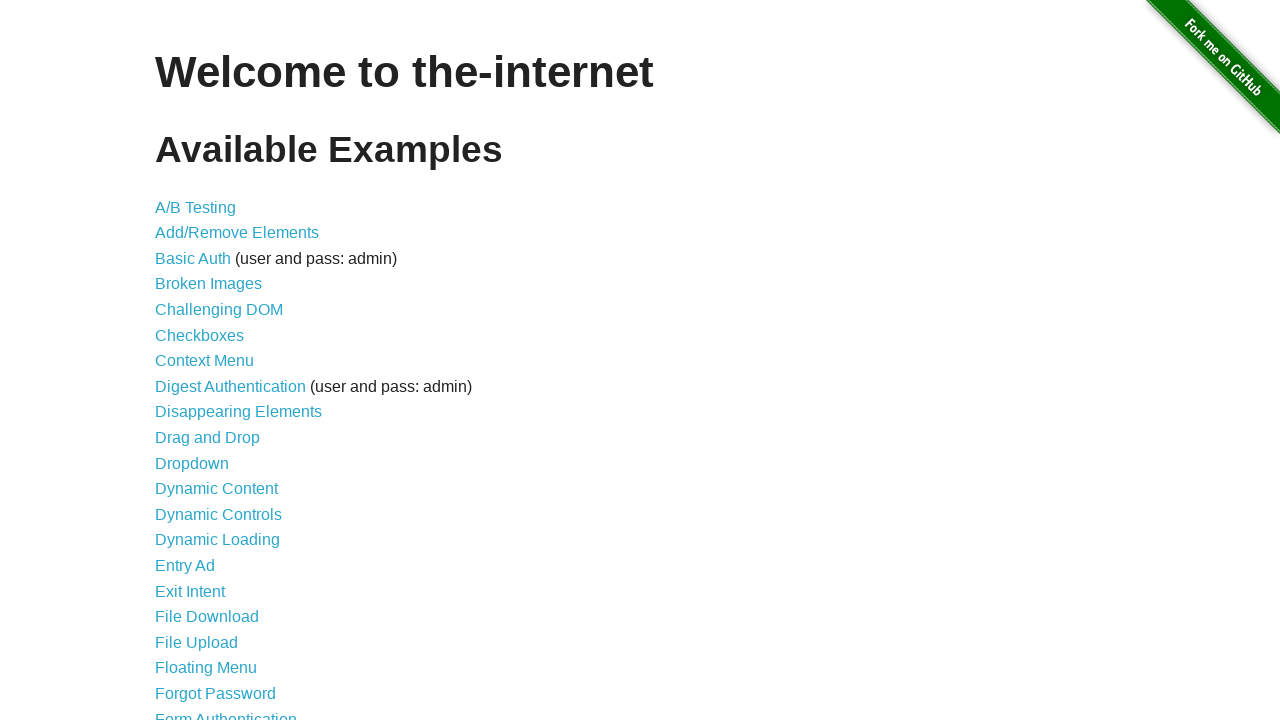

Scrolled windows link into view
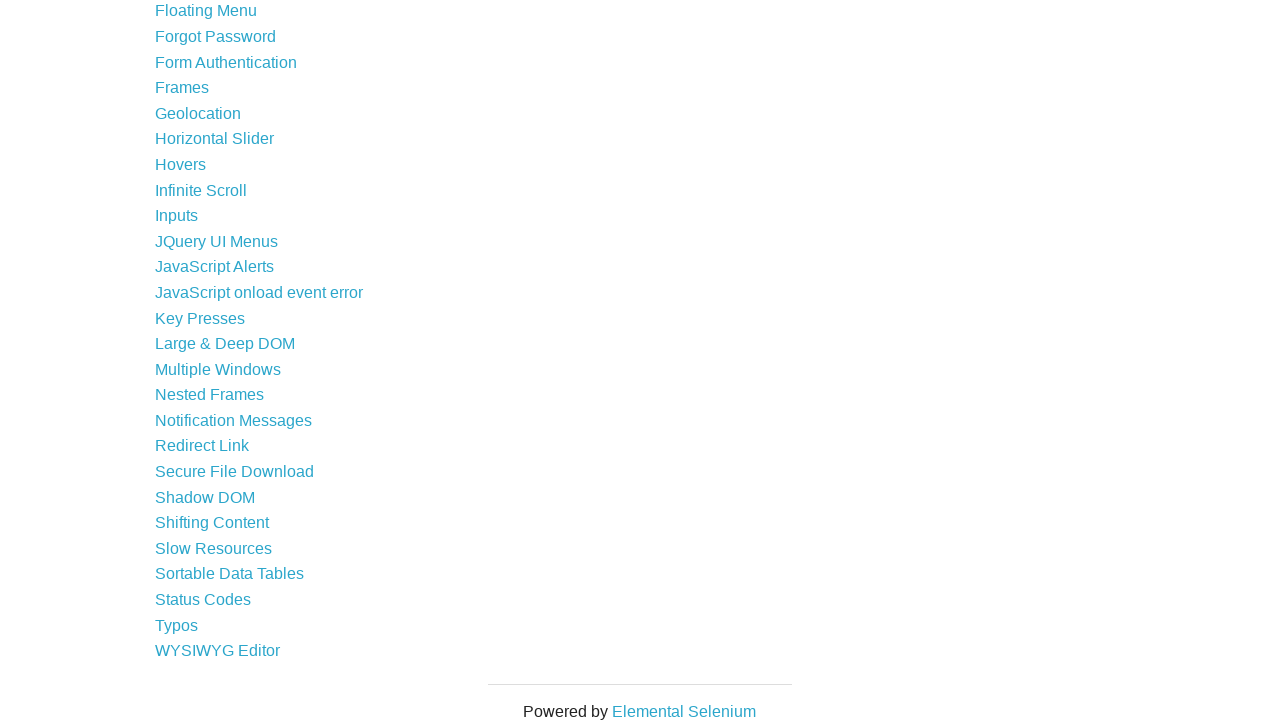

Clicked on windows link to navigate to window handling page at (218, 369) on a[href='/windows']
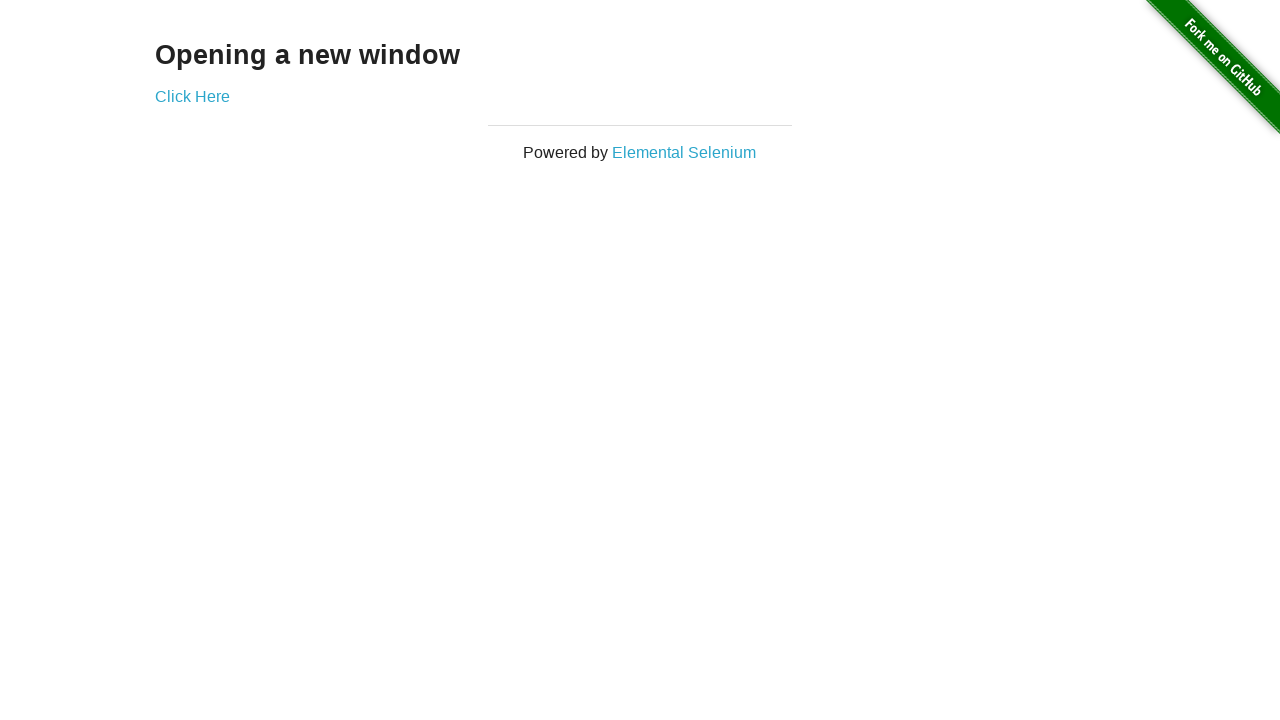

Clicked on new window link to open a new window at (192, 96) on a[href='/windows/new']
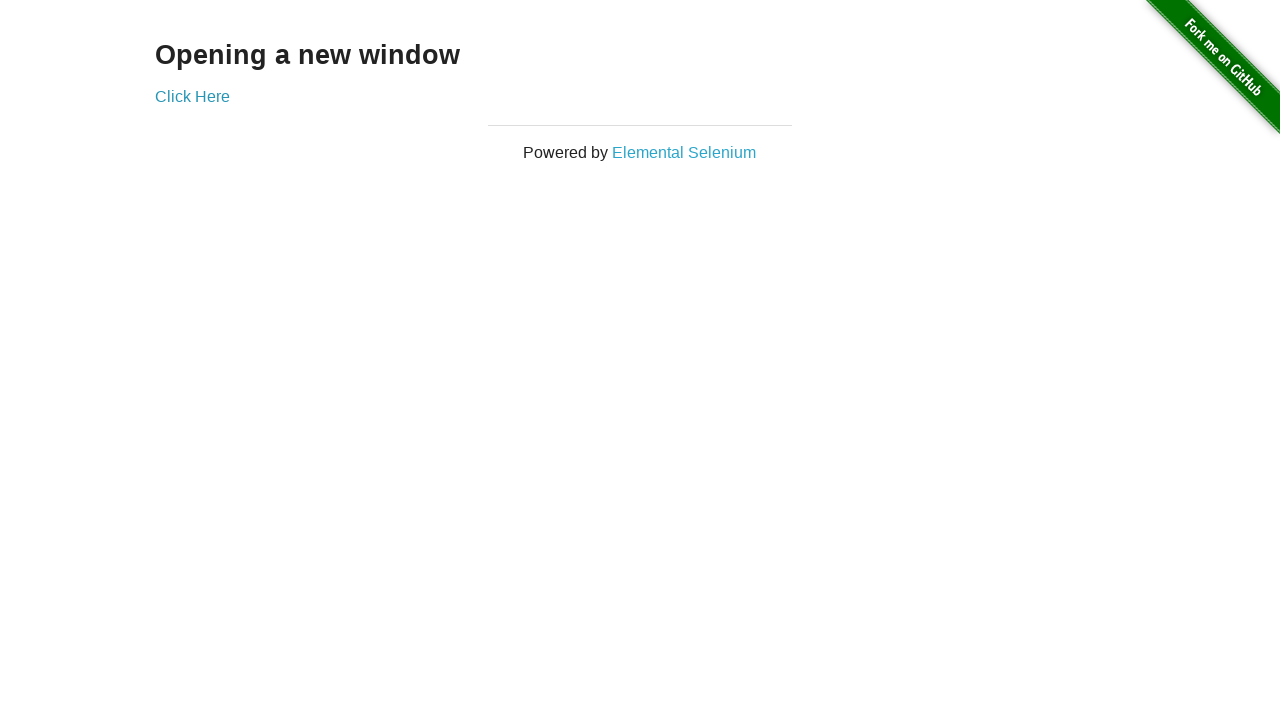

New window loaded successfully
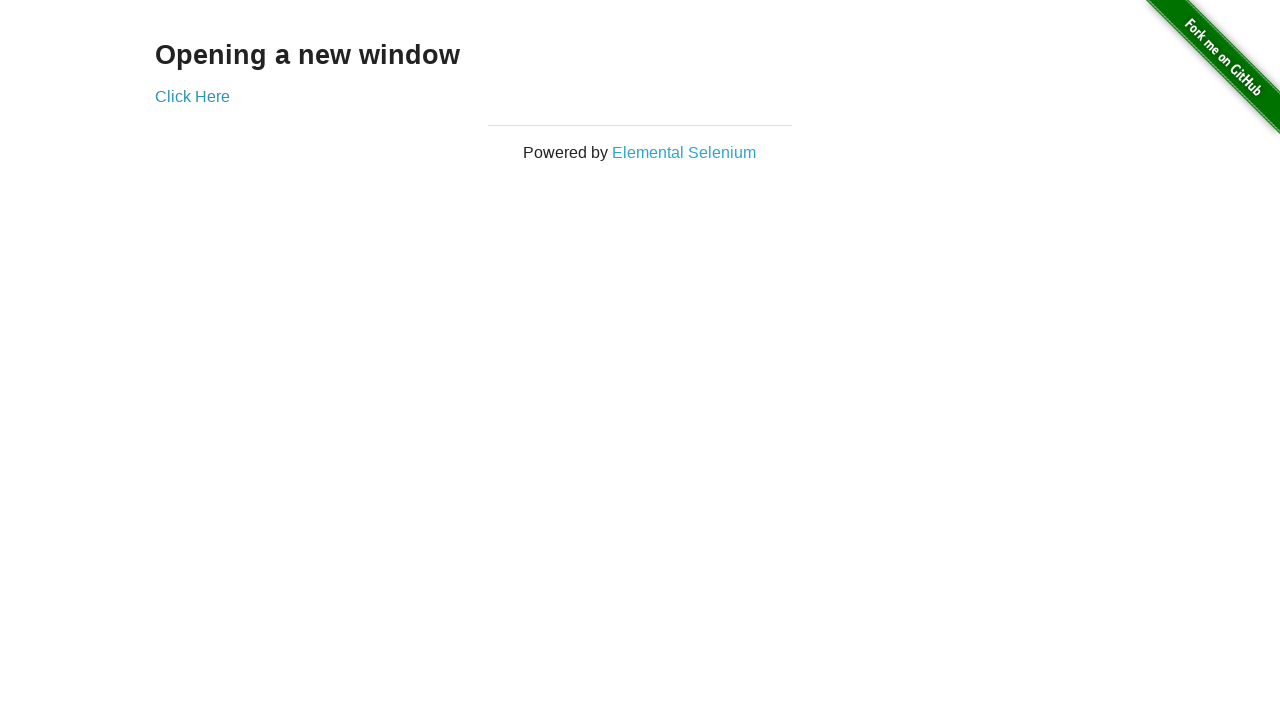

Retrieved text from new window: 'New Window'
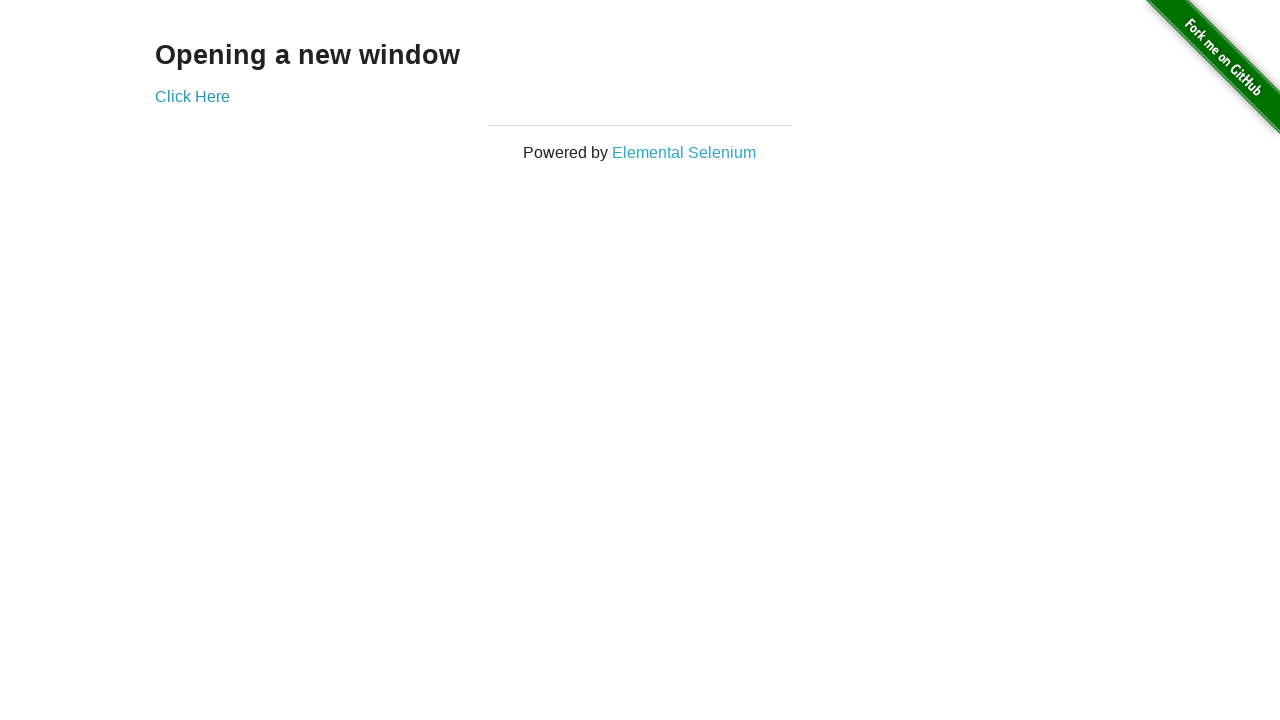

Retrieved text from original window: 'Opening a new window'
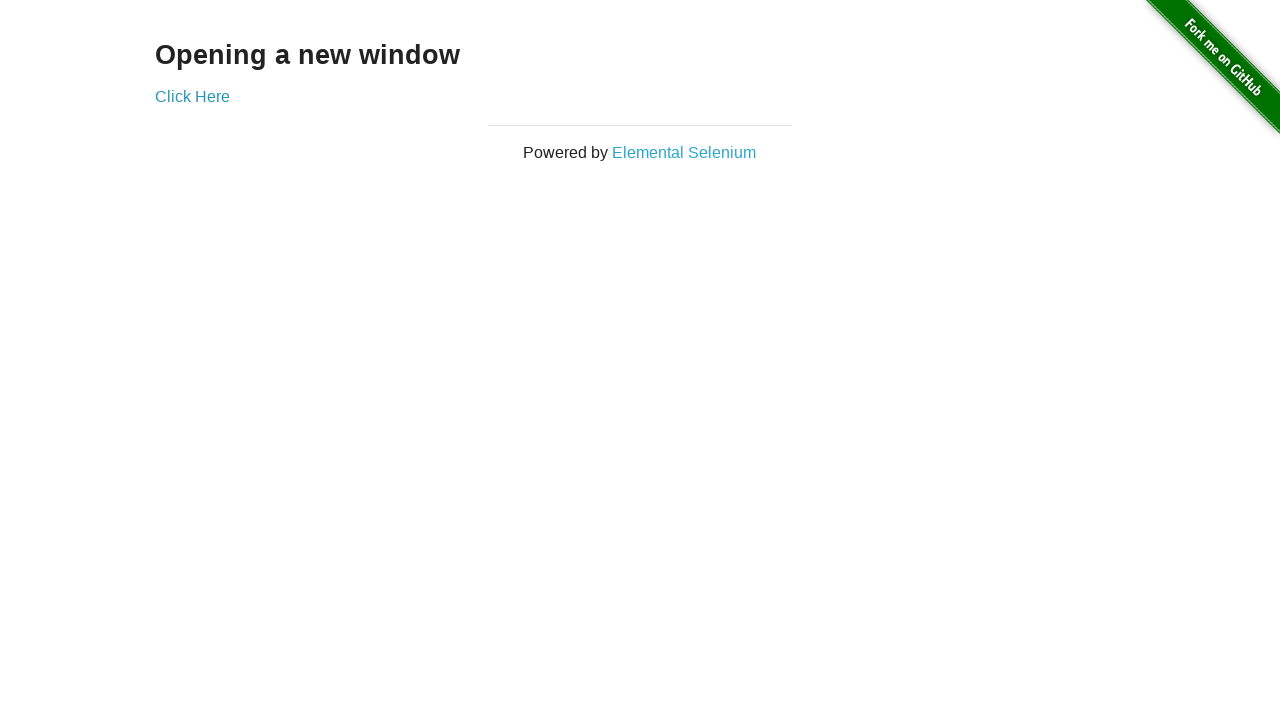

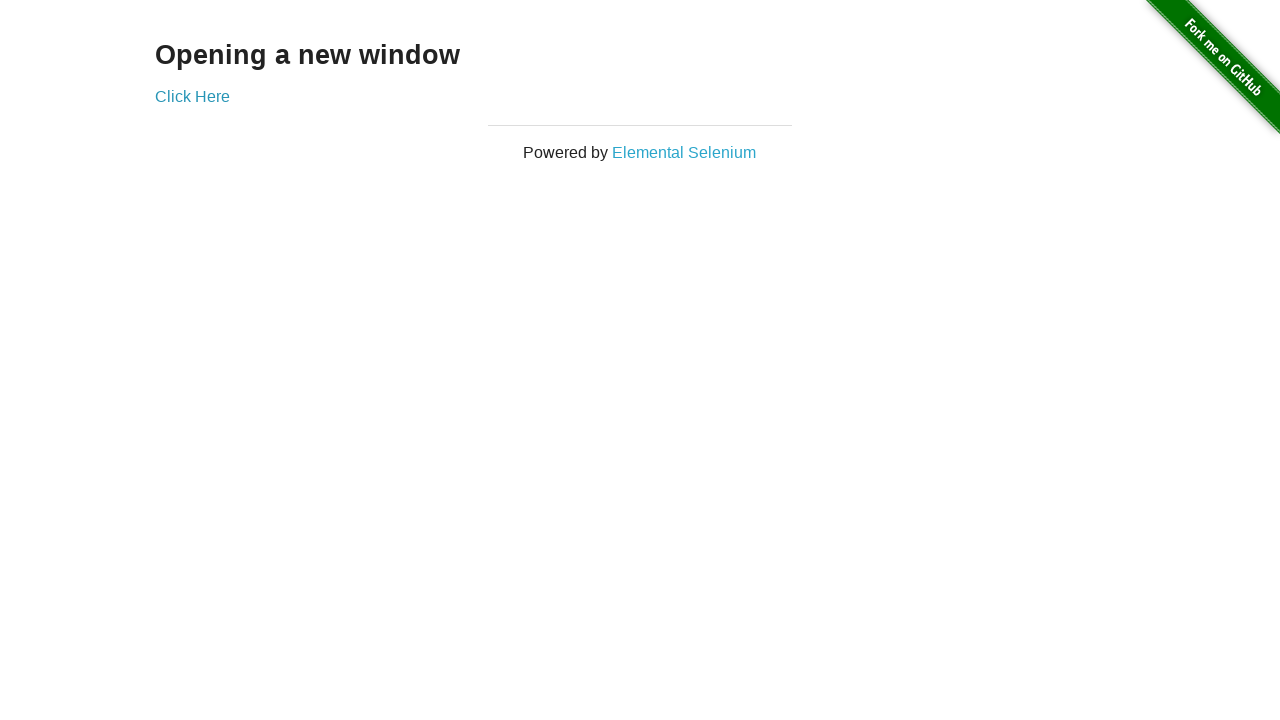